Tests iframe interaction and tab switching on W3Schools by clicking a button inside an iframe to trigger an alert, accepting it, then opening a new tab and navigating within it

Starting URL: https://www.w3schools.com/js/tryit.asp?filename=tryjs_alert

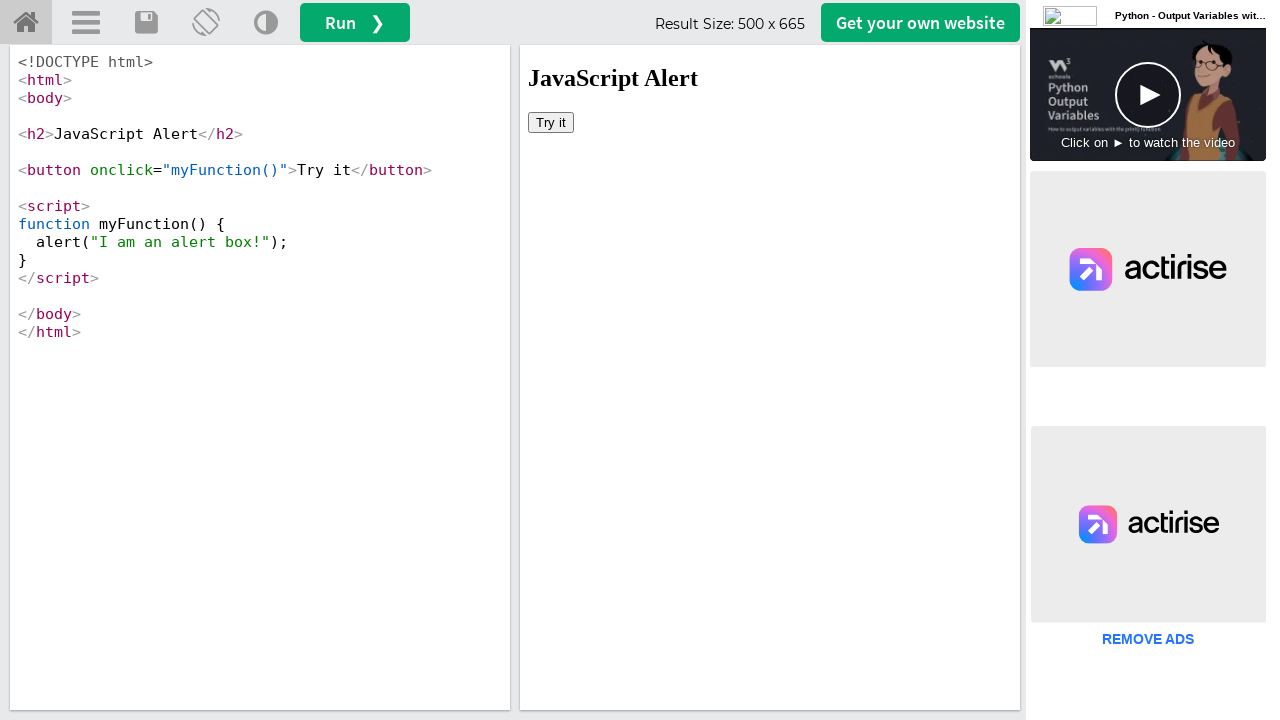

Clicked button inside iframe to trigger alert at (551, 122) on iframe[name='iframeResult'] >> internal:control=enter-frame >> xpath=/html/body/
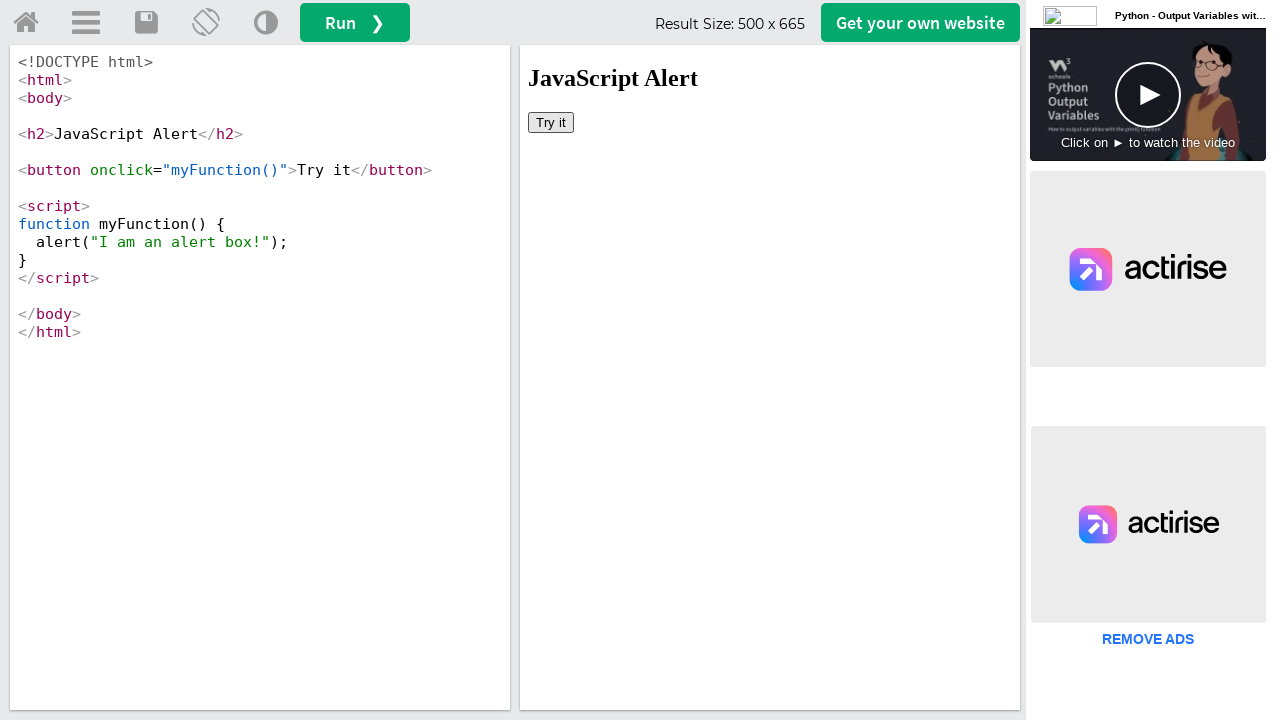

Set up dialog handler to accept alerts
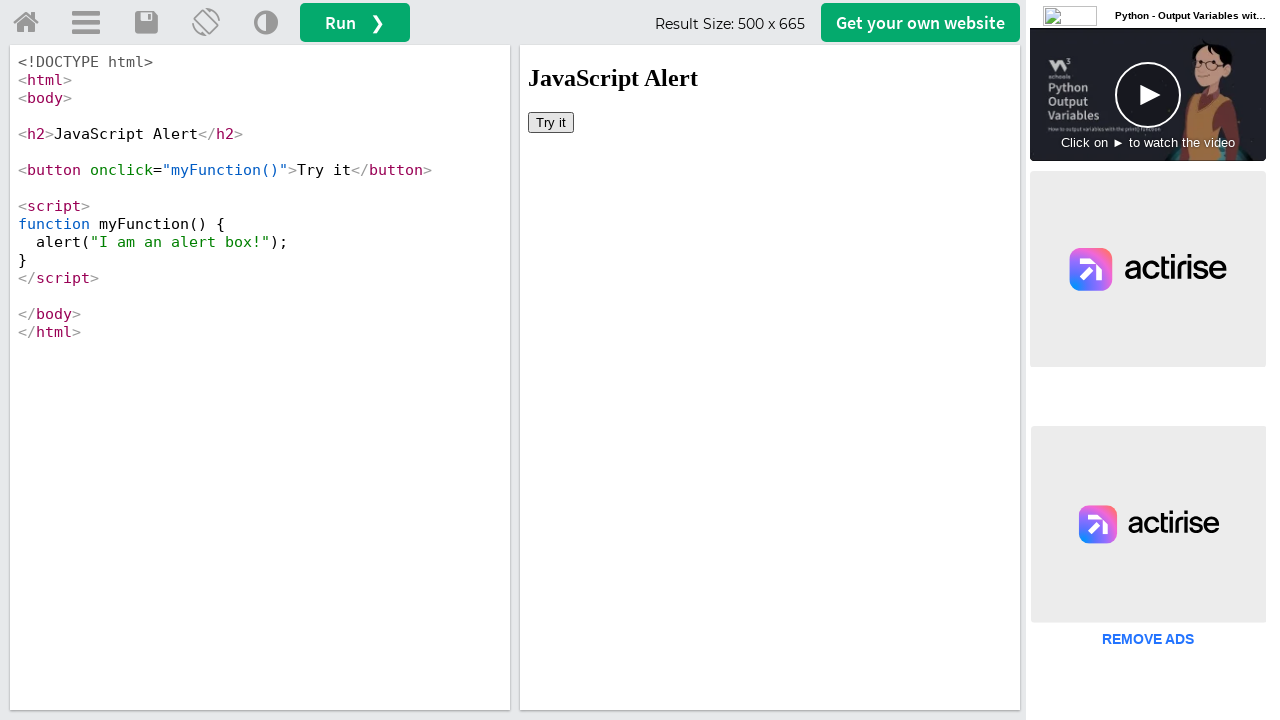

Clicked 'Get your own website' button to open new tab at (922, 22) on xpath=//*[@id='getwebsitebtn']/span
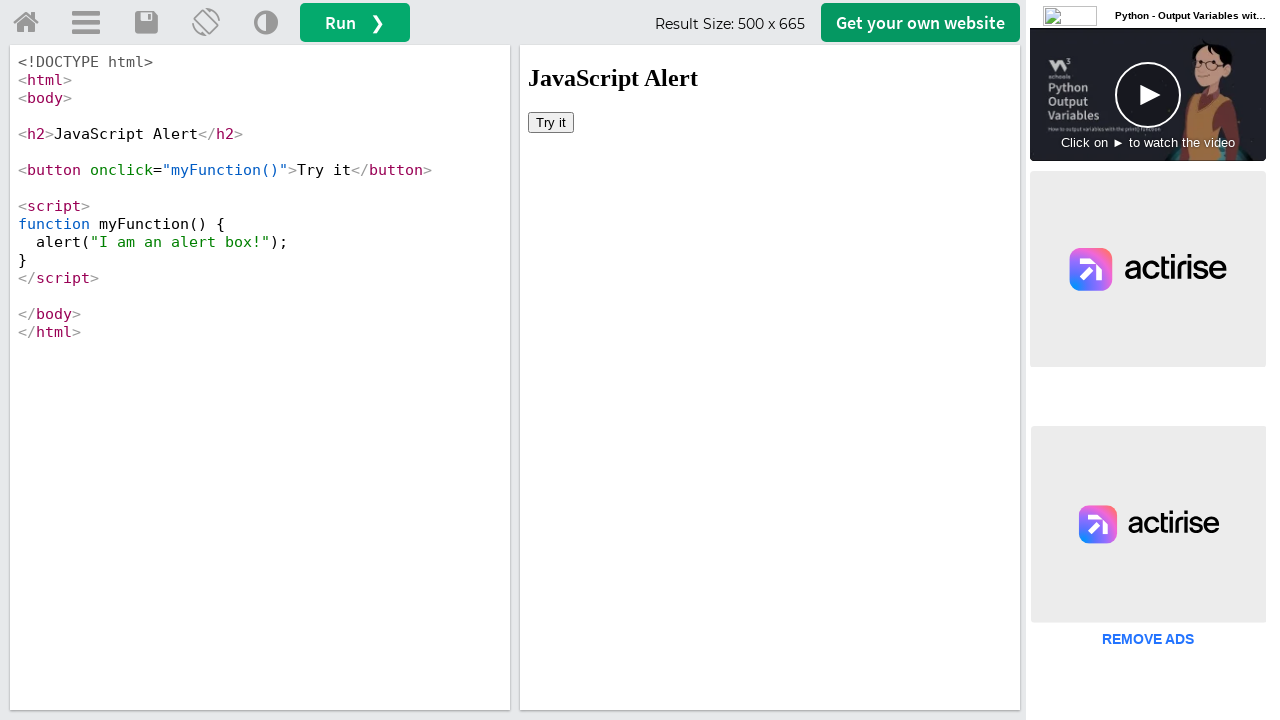

New tab loaded
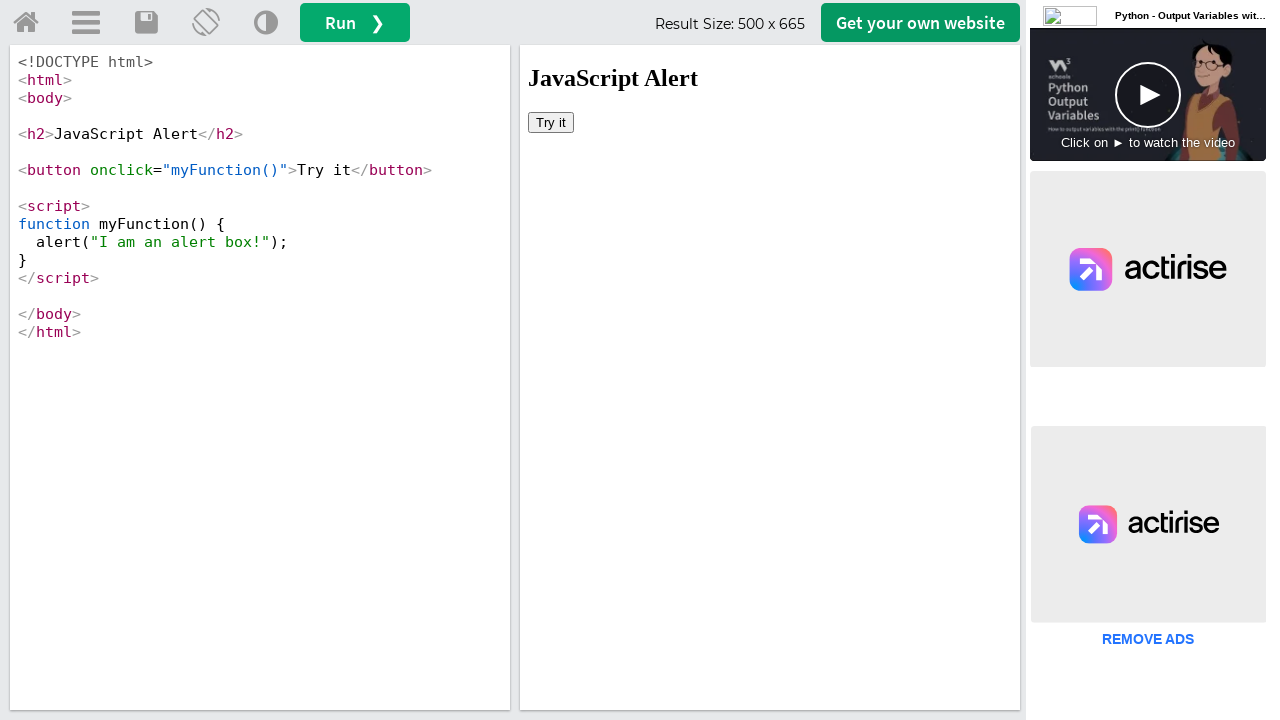

Clicked navigation link in new tab at (358, 72) on xpath=//*[@id='subtopnav']/a[5]
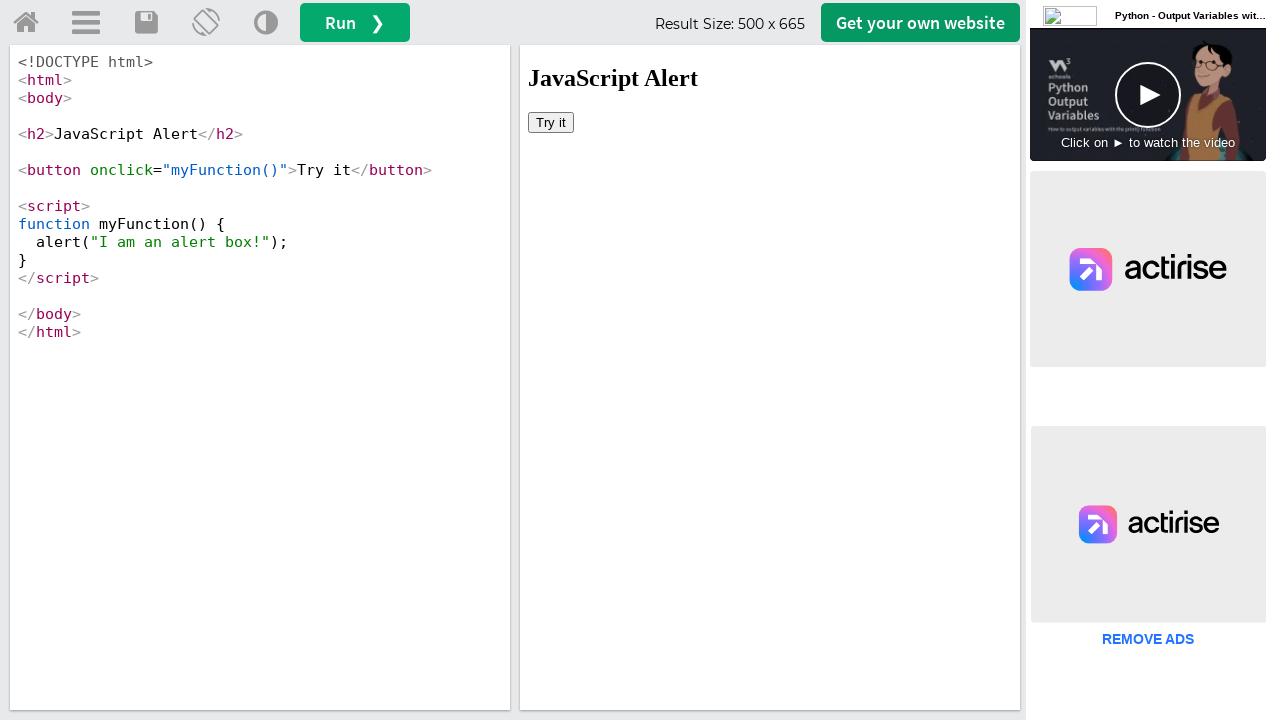

Closed new tab
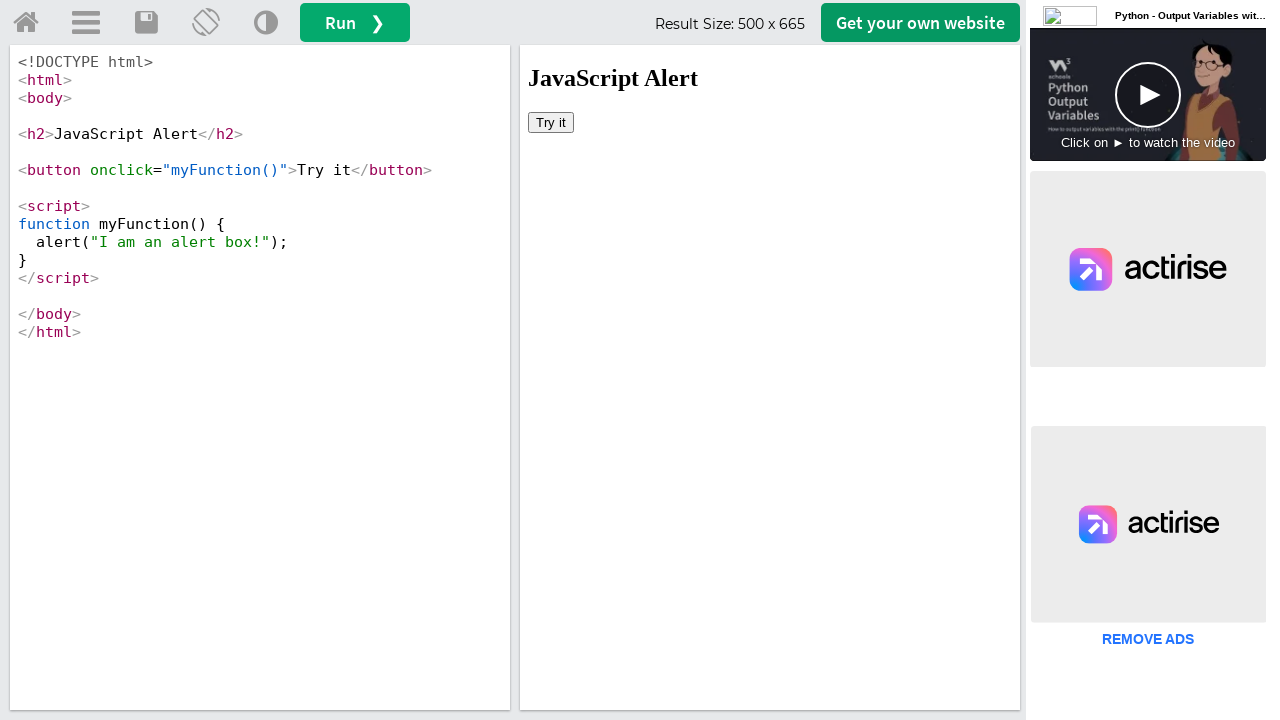

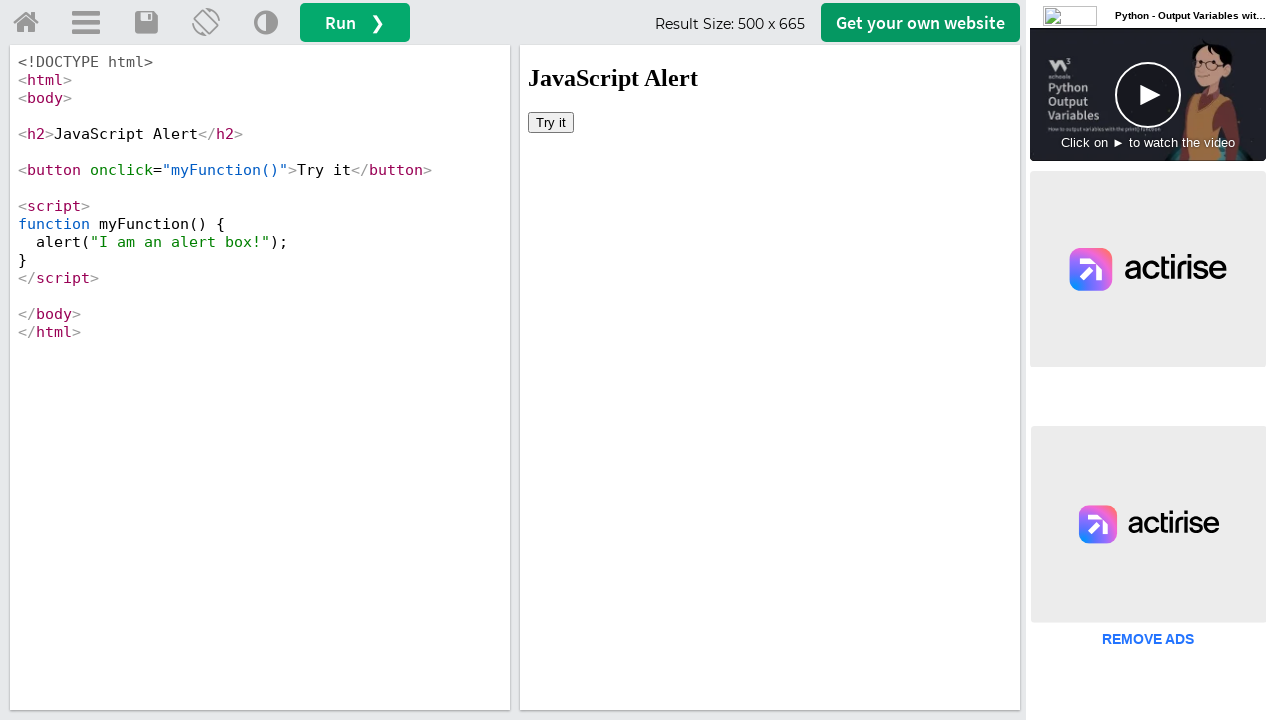